Tests the add/remove elements functionality by clicking the "Add Element" button 5 times and verifying that 5 delete buttons are created.

Starting URL: http://the-internet.herokuapp.com/add_remove_elements/

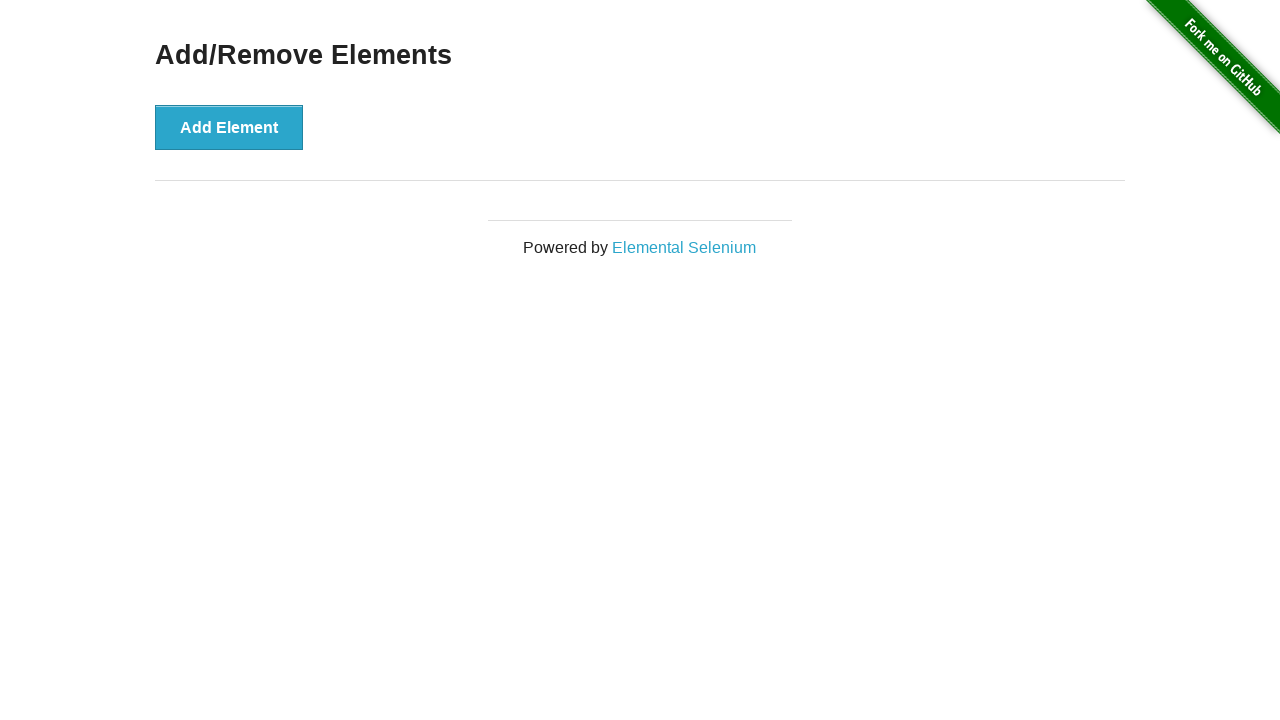

Navigated to add/remove elements page
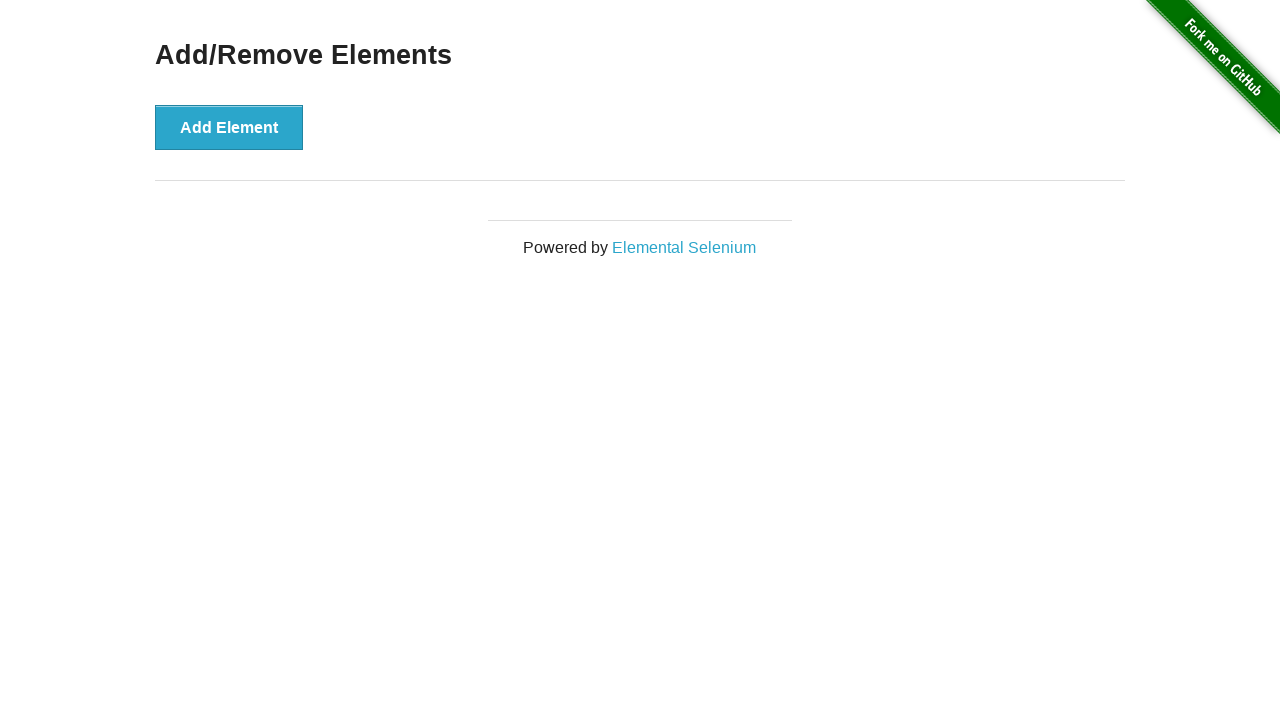

Clicked 'Add Element' button at (229, 127) on xpath=//button[text()='Add Element']
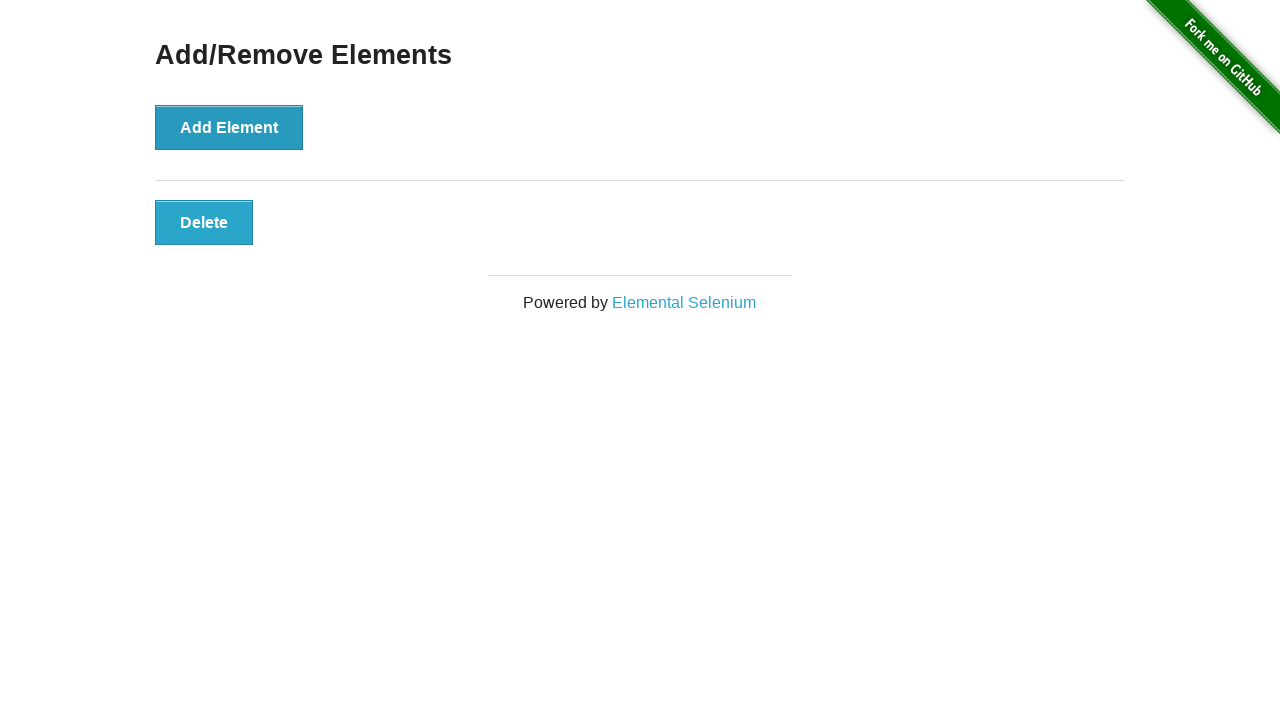

Clicked 'Add Element' button at (229, 127) on xpath=//button[text()='Add Element']
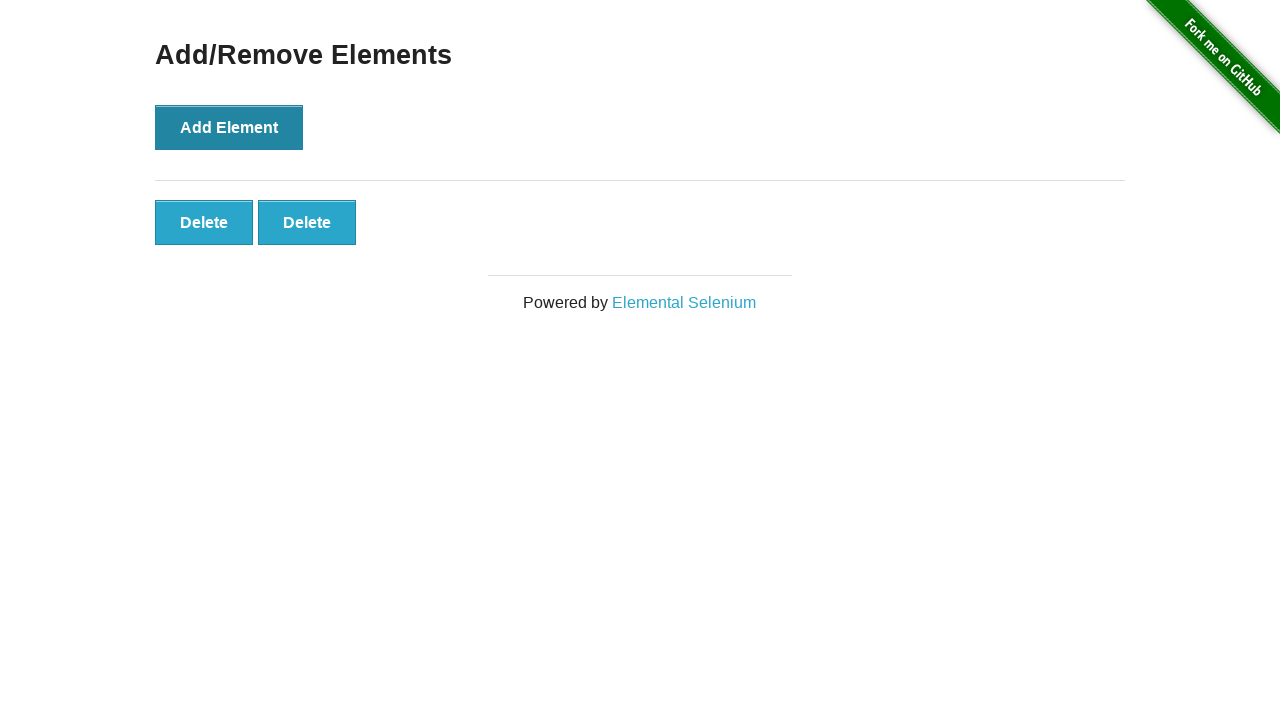

Clicked 'Add Element' button at (229, 127) on xpath=//button[text()='Add Element']
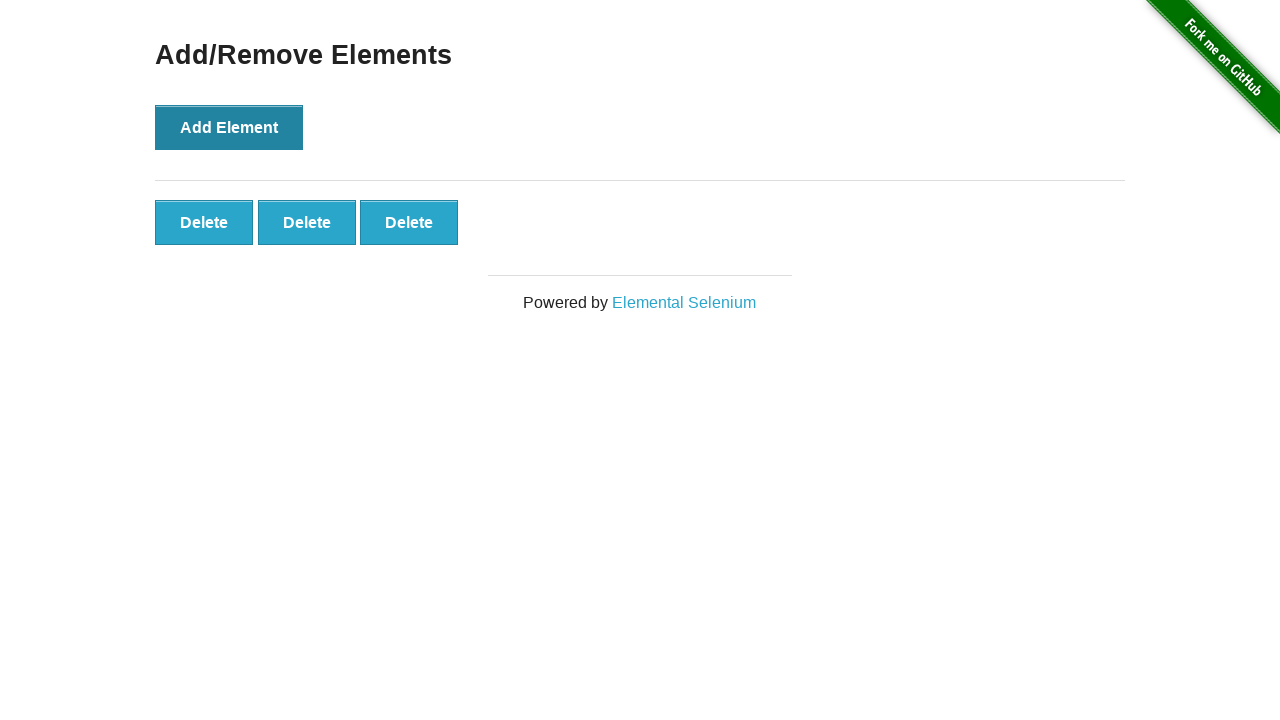

Clicked 'Add Element' button at (229, 127) on xpath=//button[text()='Add Element']
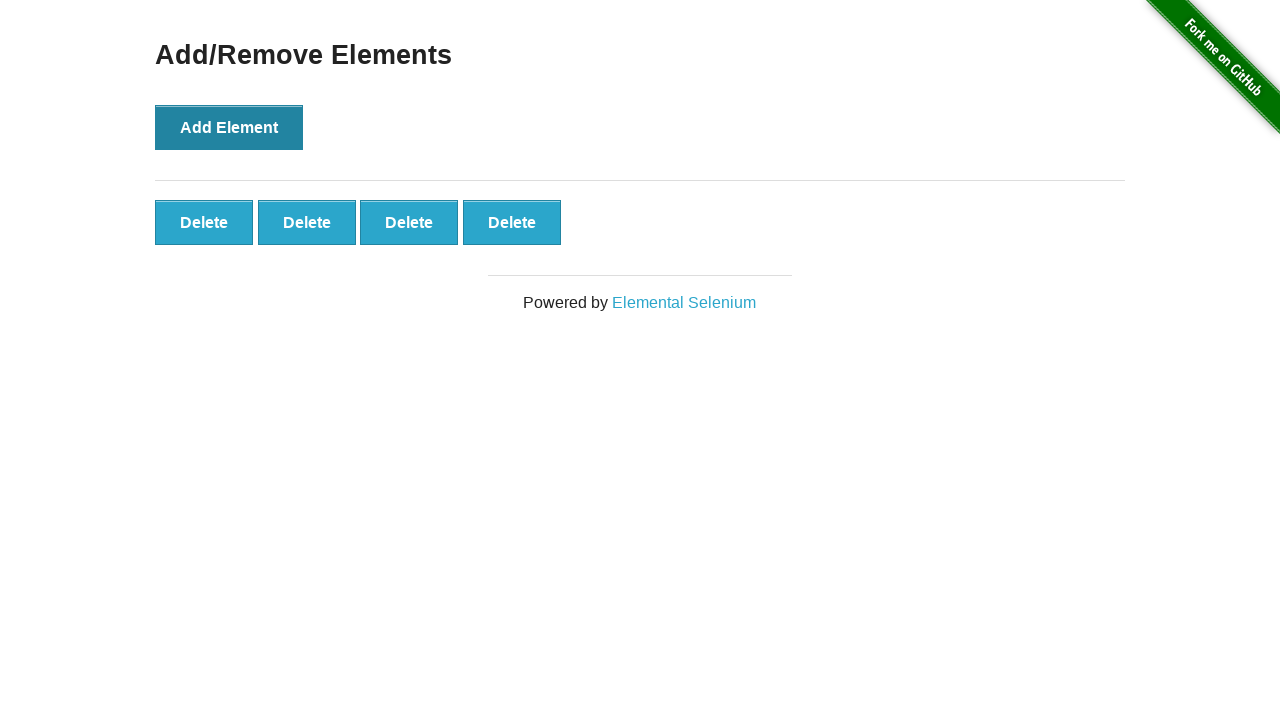

Clicked 'Add Element' button at (229, 127) on xpath=//button[text()='Add Element']
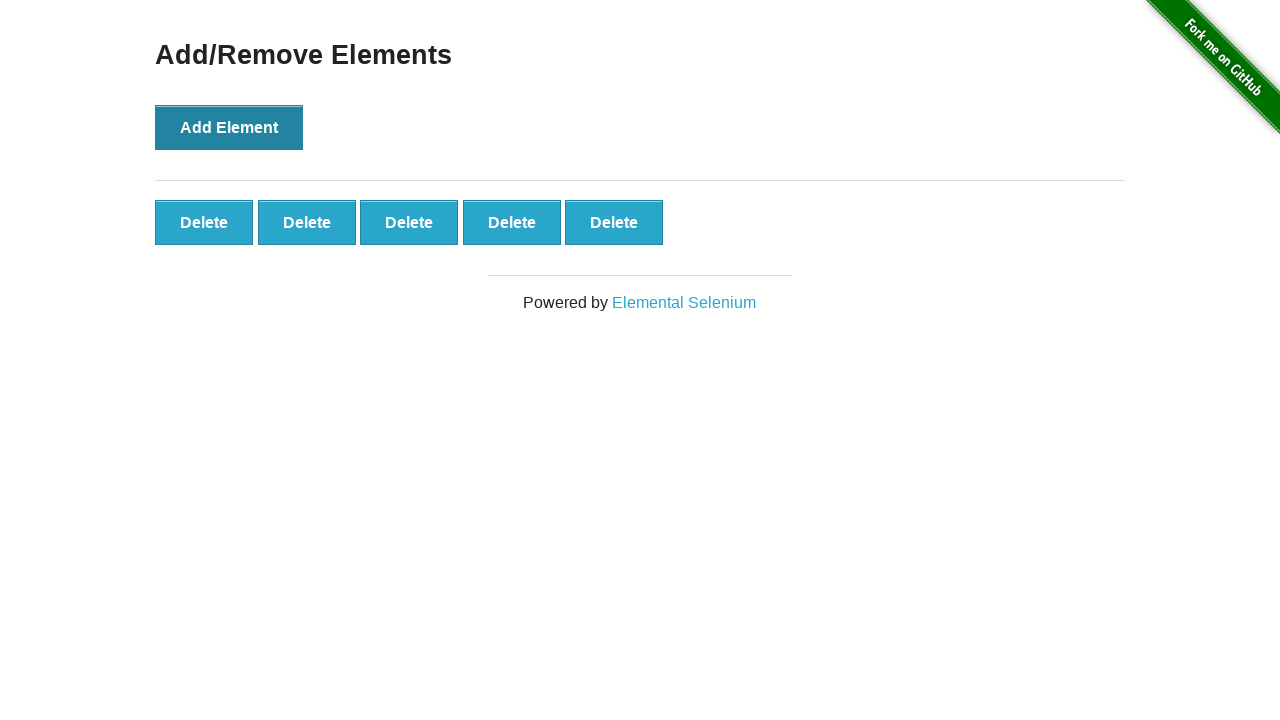

Delete buttons appeared after adding elements
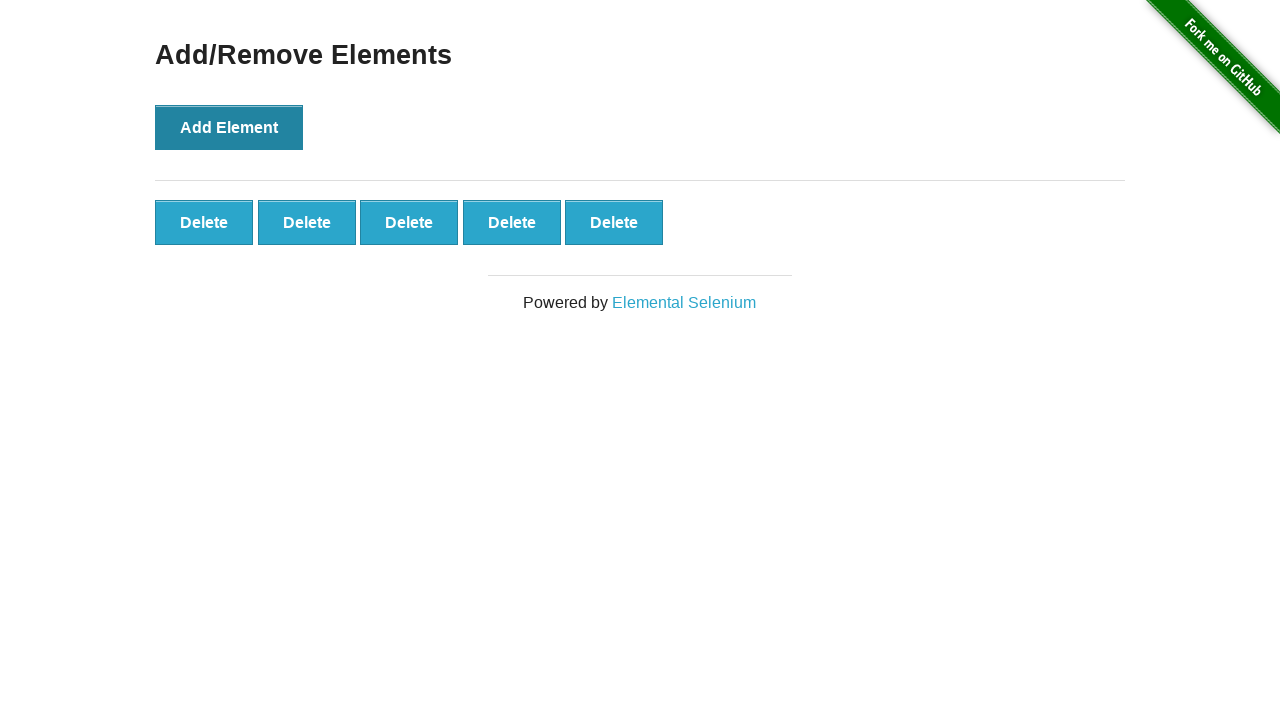

Located all delete buttons
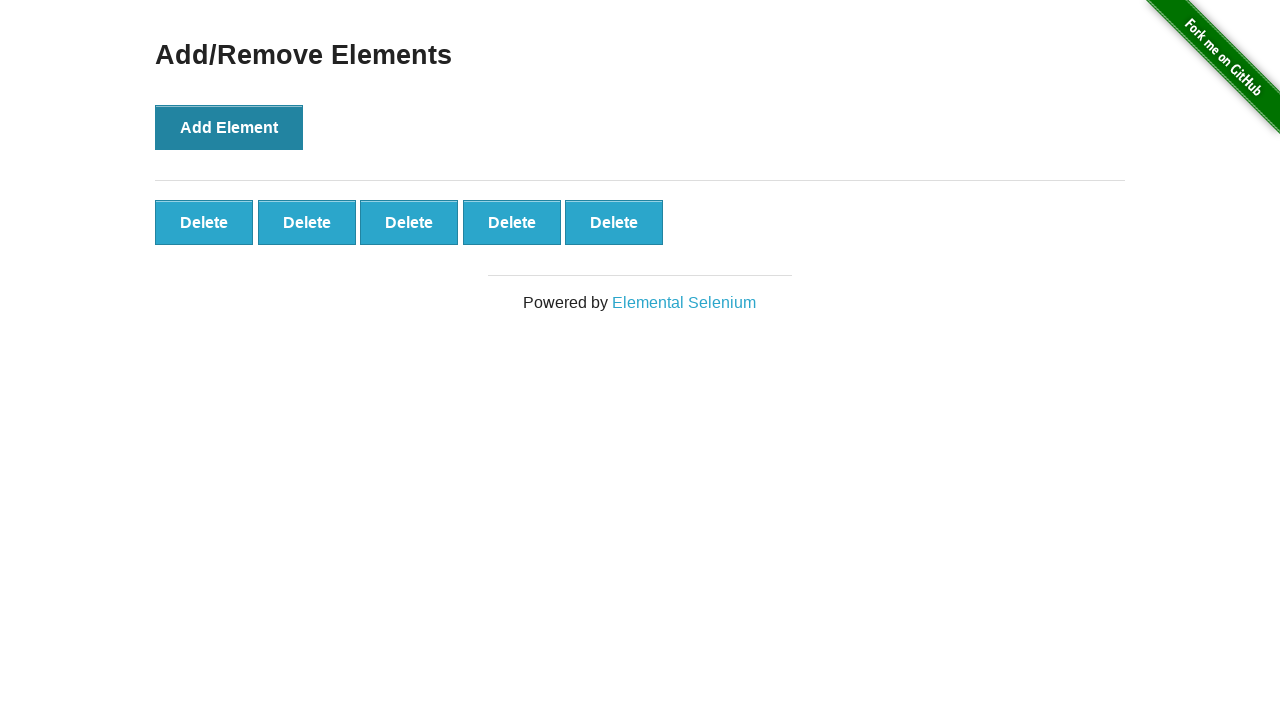

Verified that 5 delete buttons were created
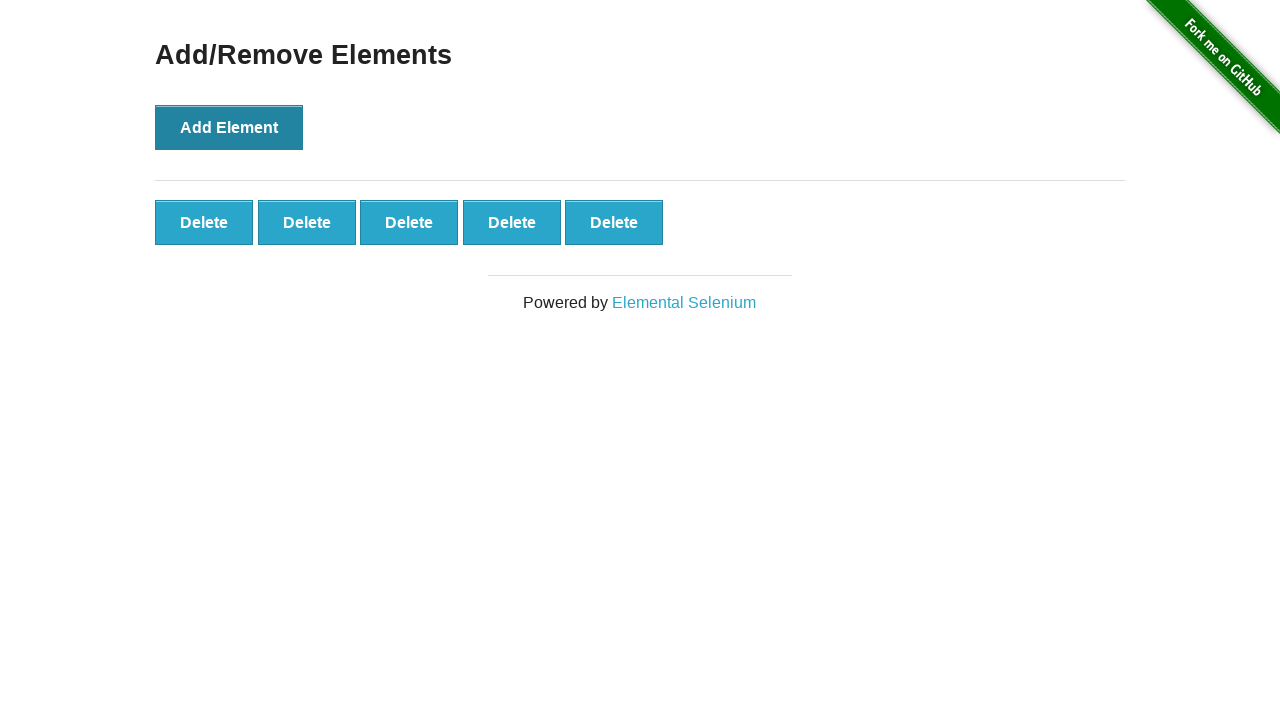

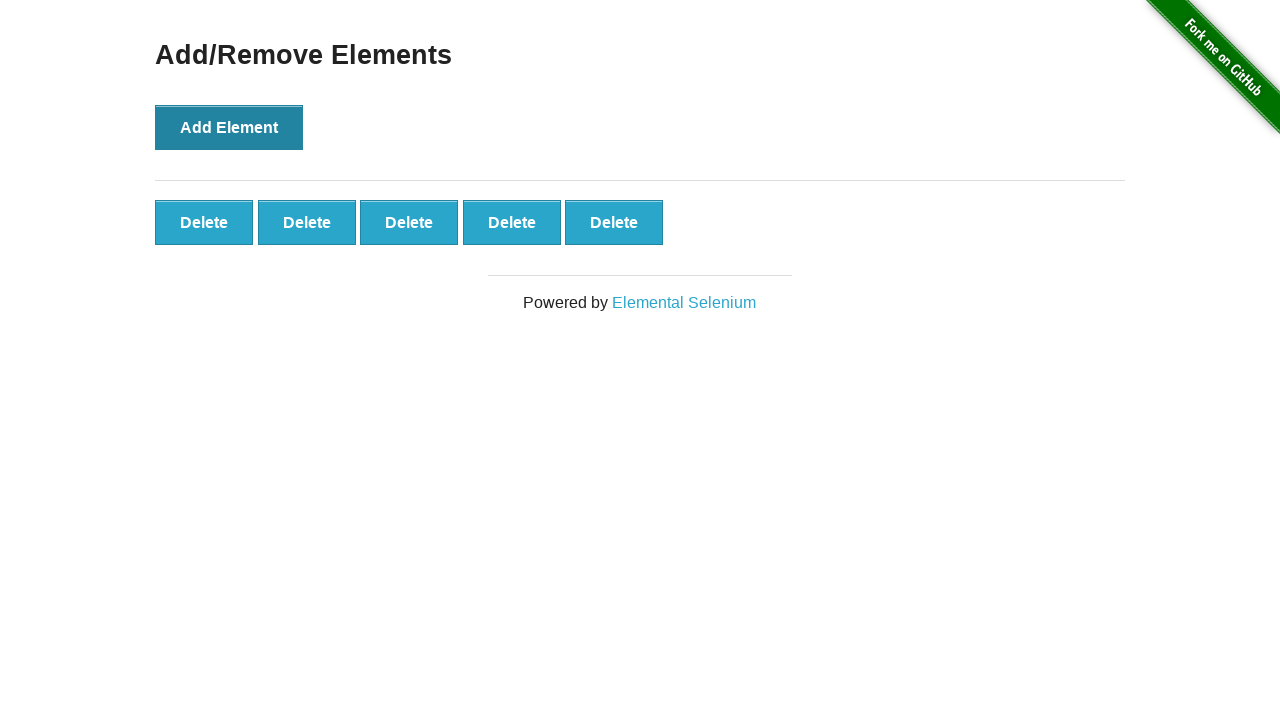